Tests file upload functionality on filebin.net by uploading a file through the file input field

Starting URL: https://filebin.net/

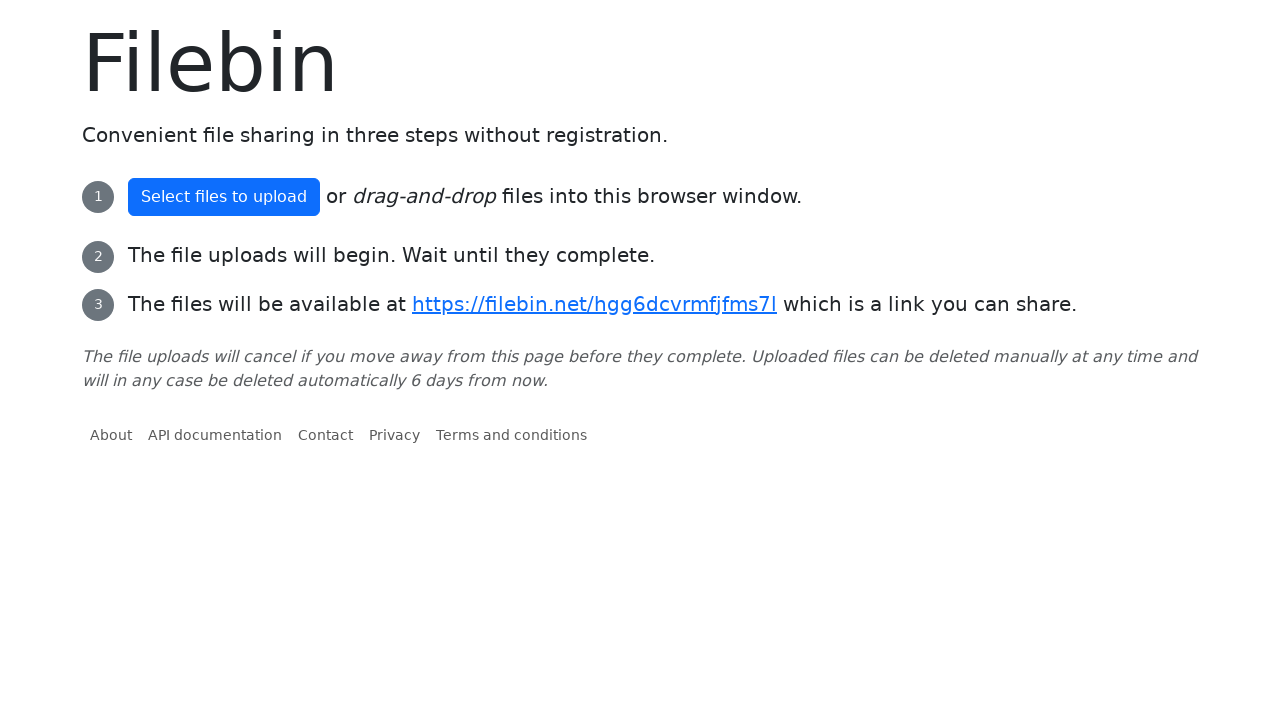

Created temporary test file with content
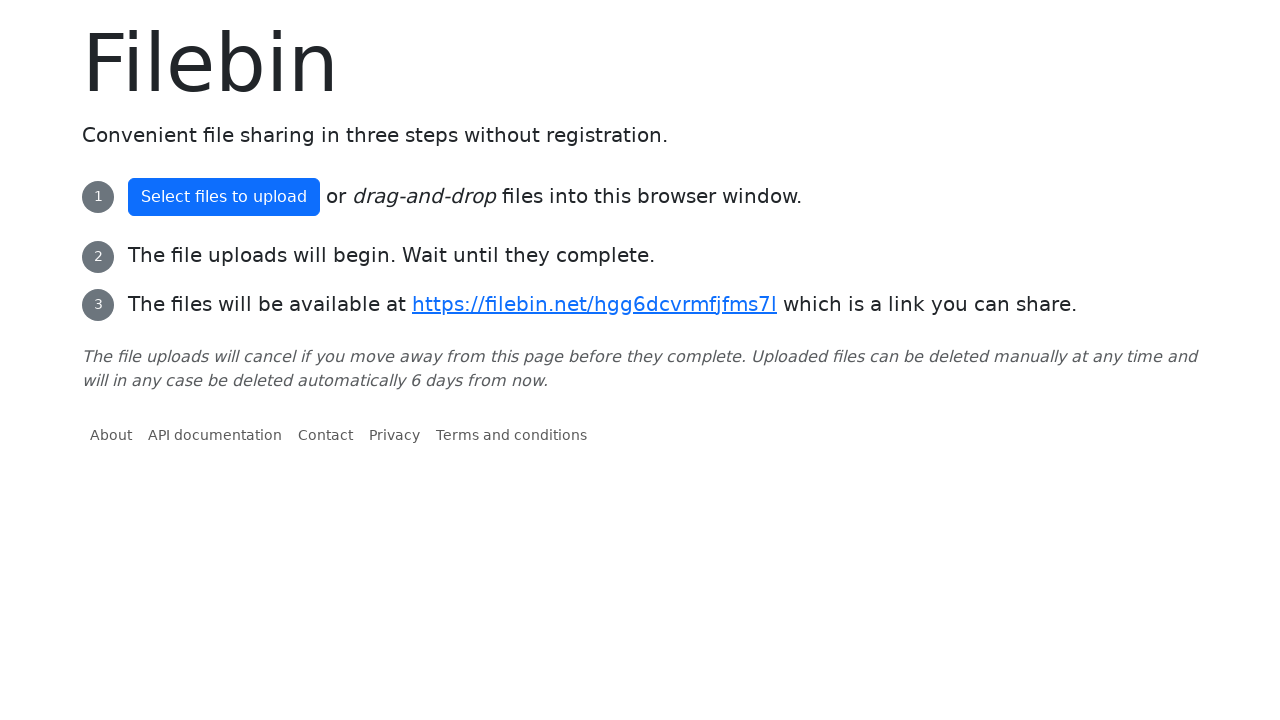

Set input file to upload via file field
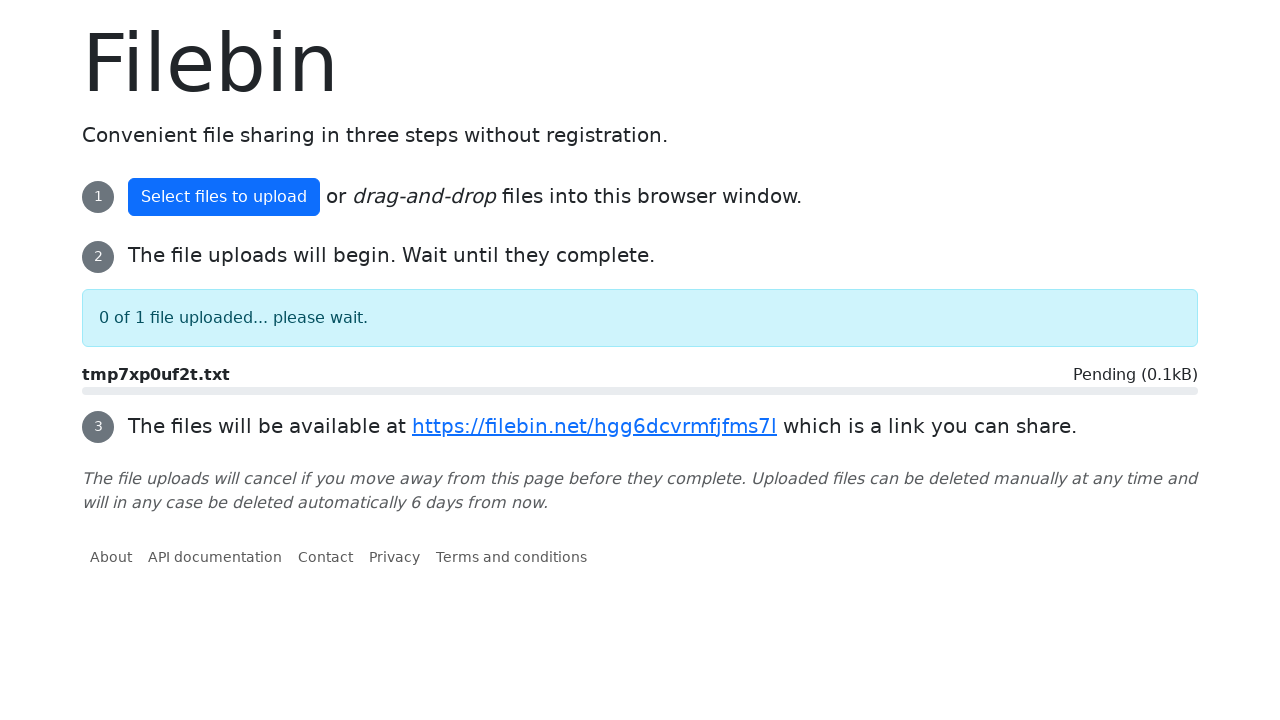

Waited for file upload to process
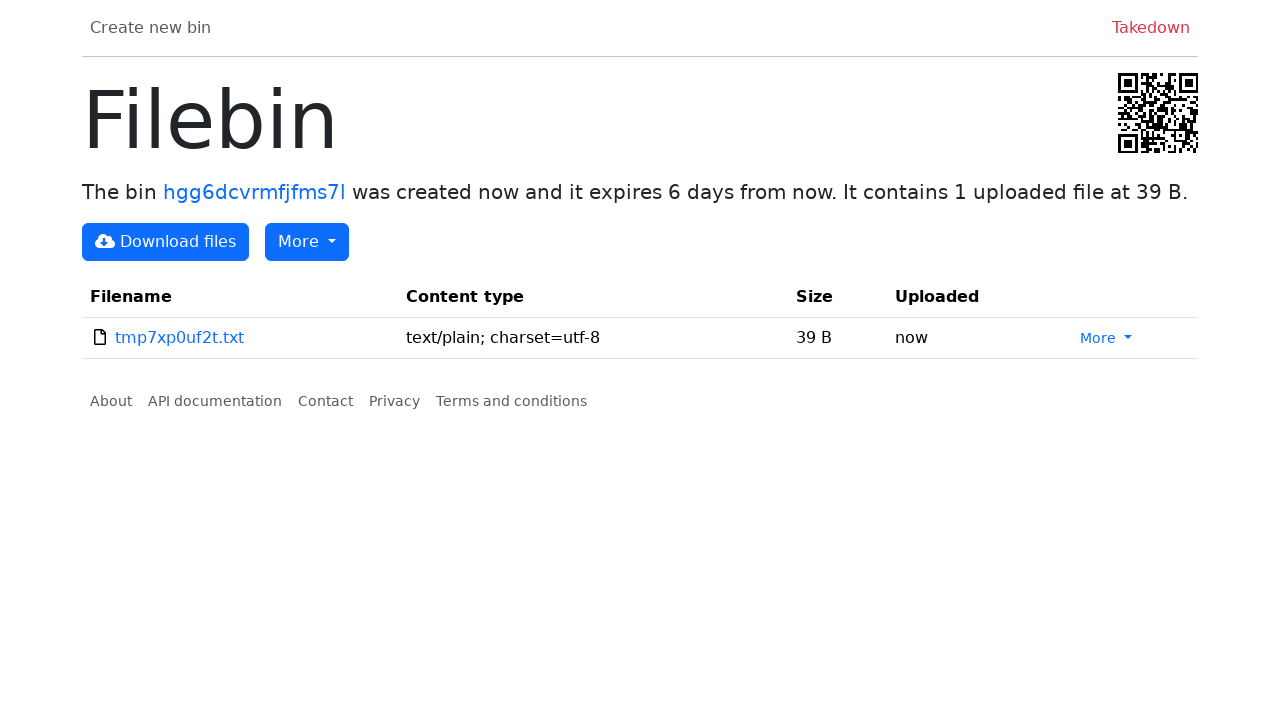

Cleaned up temporary test file
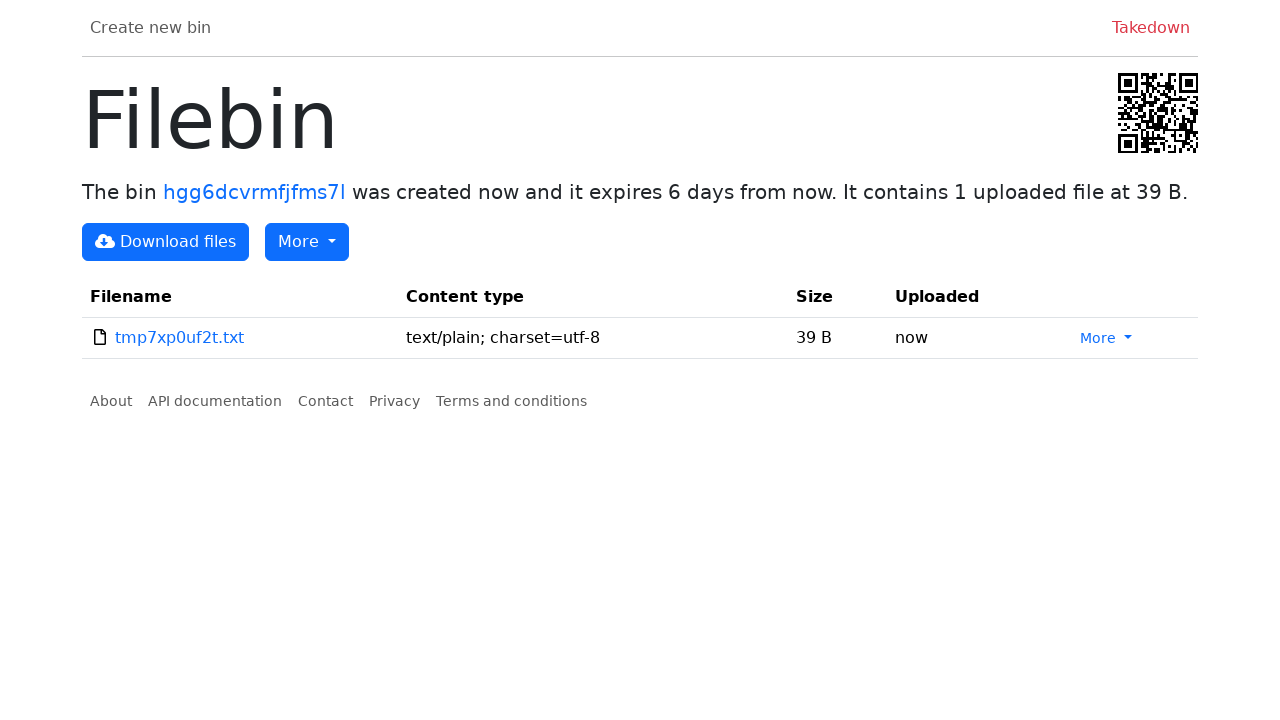

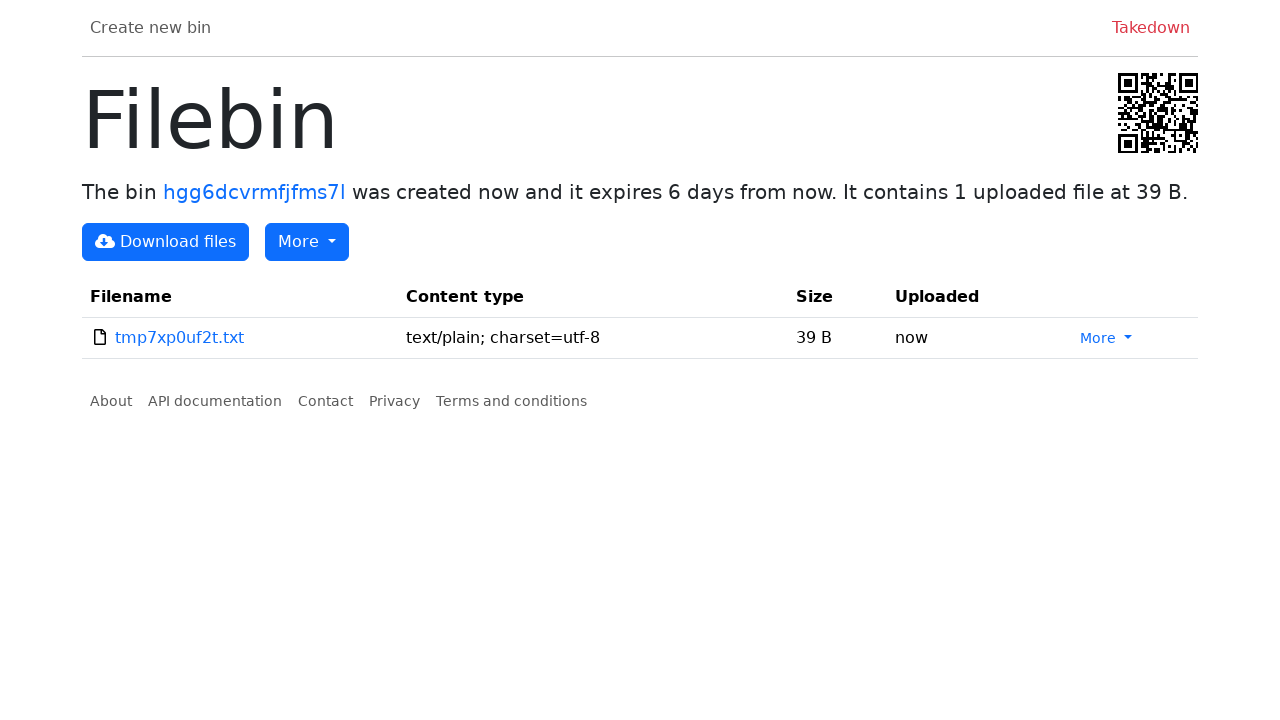